Tests the Hovers page by hovering over user images and verifying the displayed text matches expected values.

Starting URL: https://the-internet.herokuapp.com/

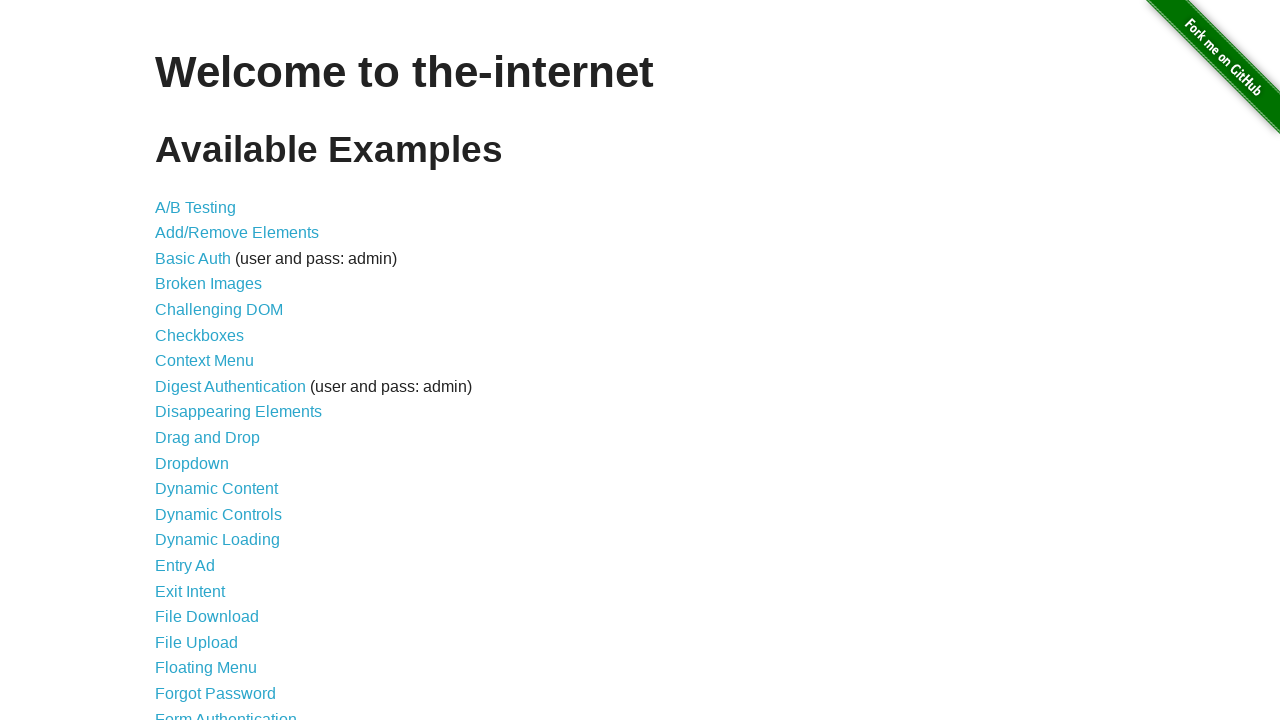

Clicked on the Hovers link at (180, 360) on a[href='/hovers']
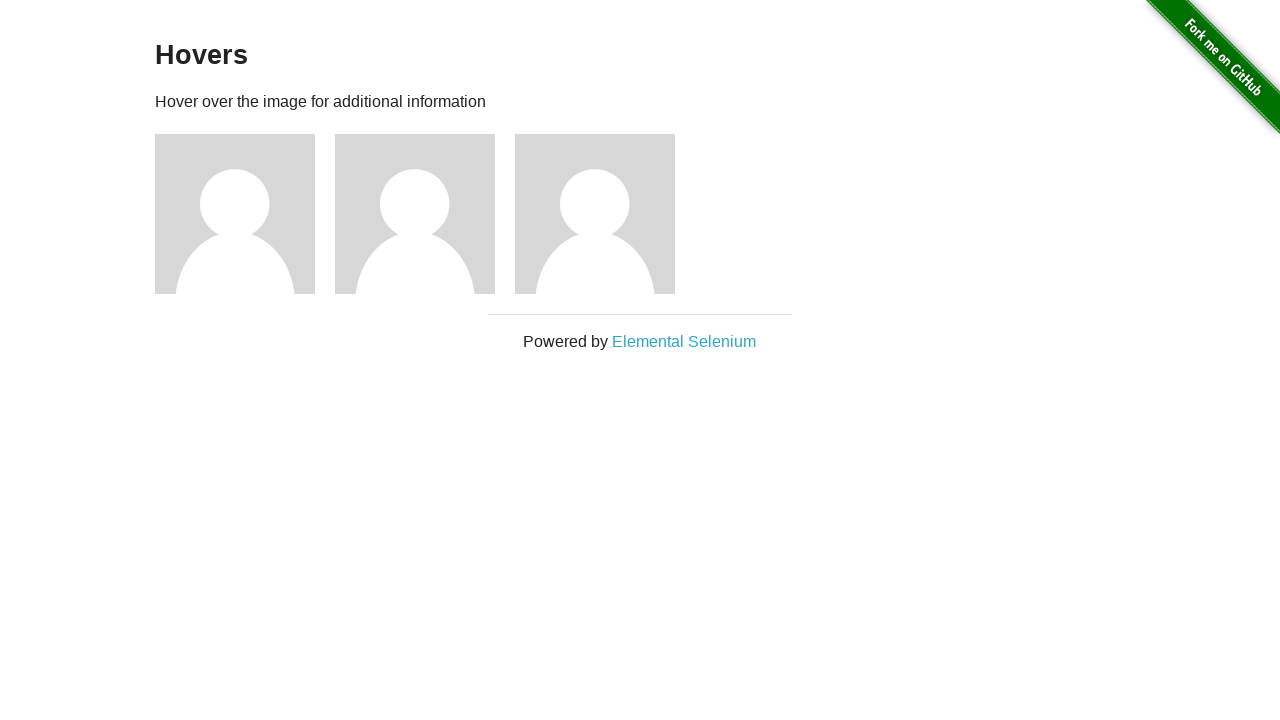

Waited for figure images to load
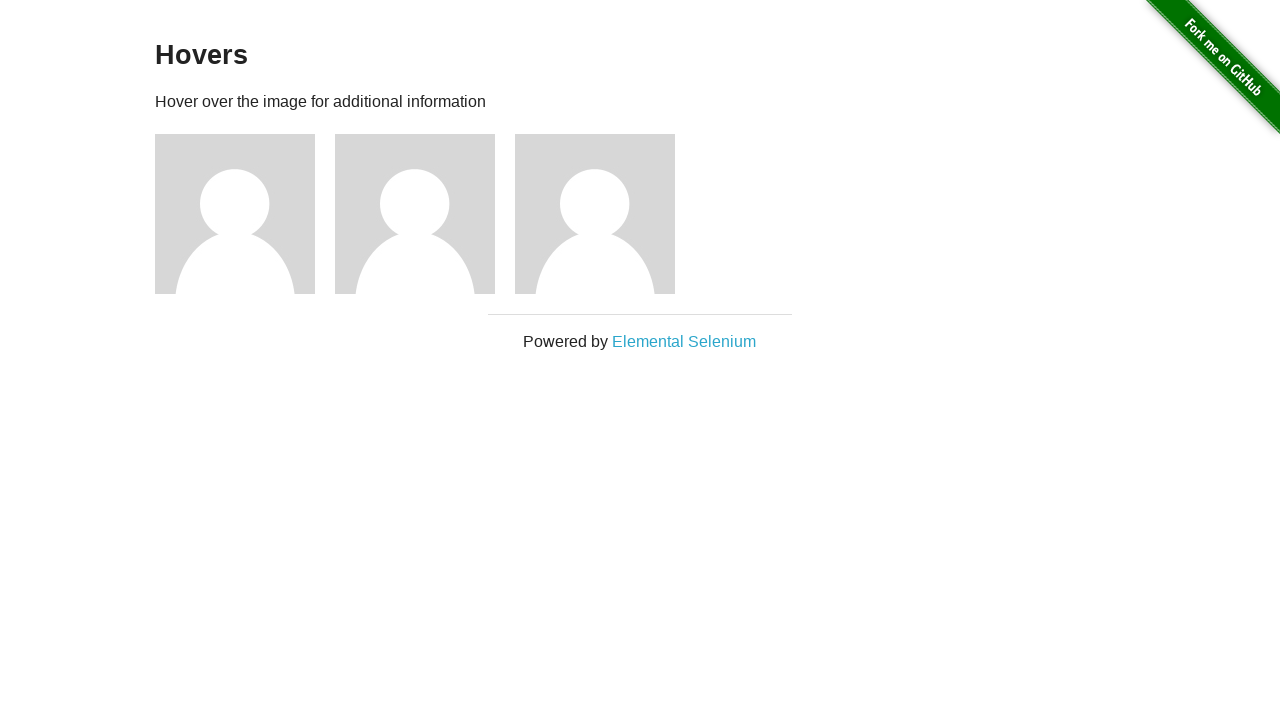

Hovered over the first user image at (245, 214) on .figure >> nth=0
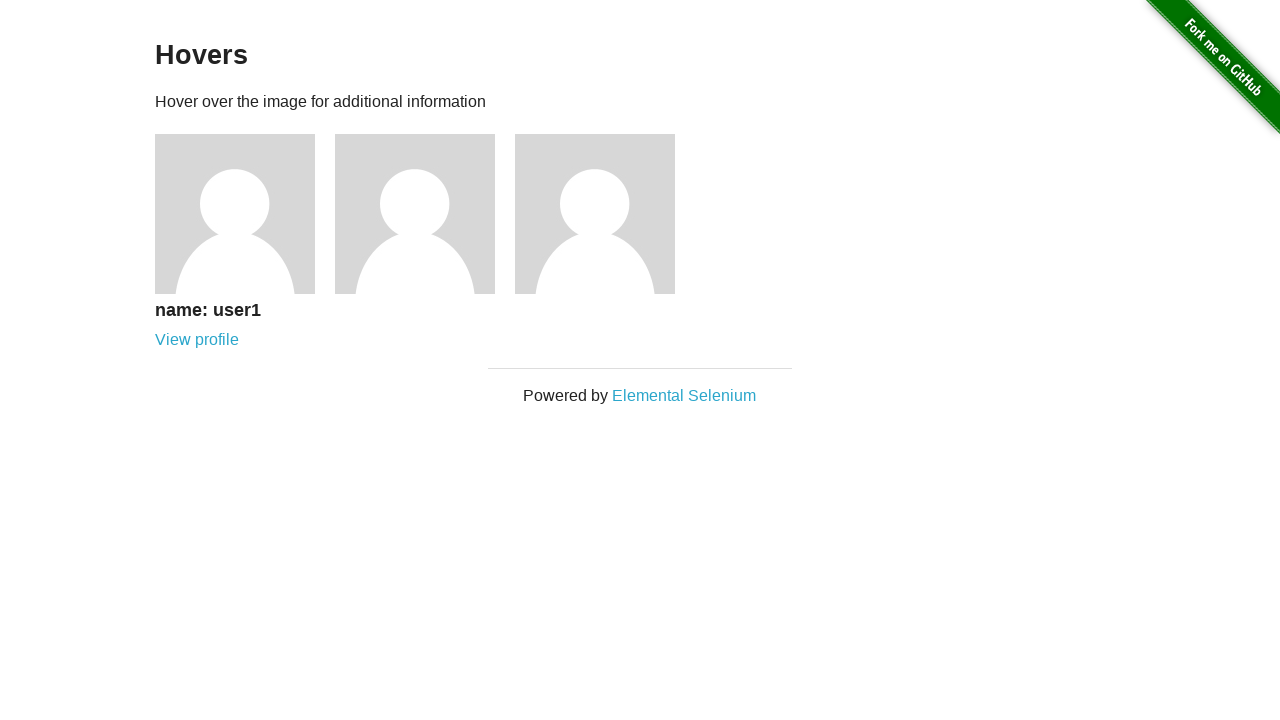

Waited for figcaption heading to appear
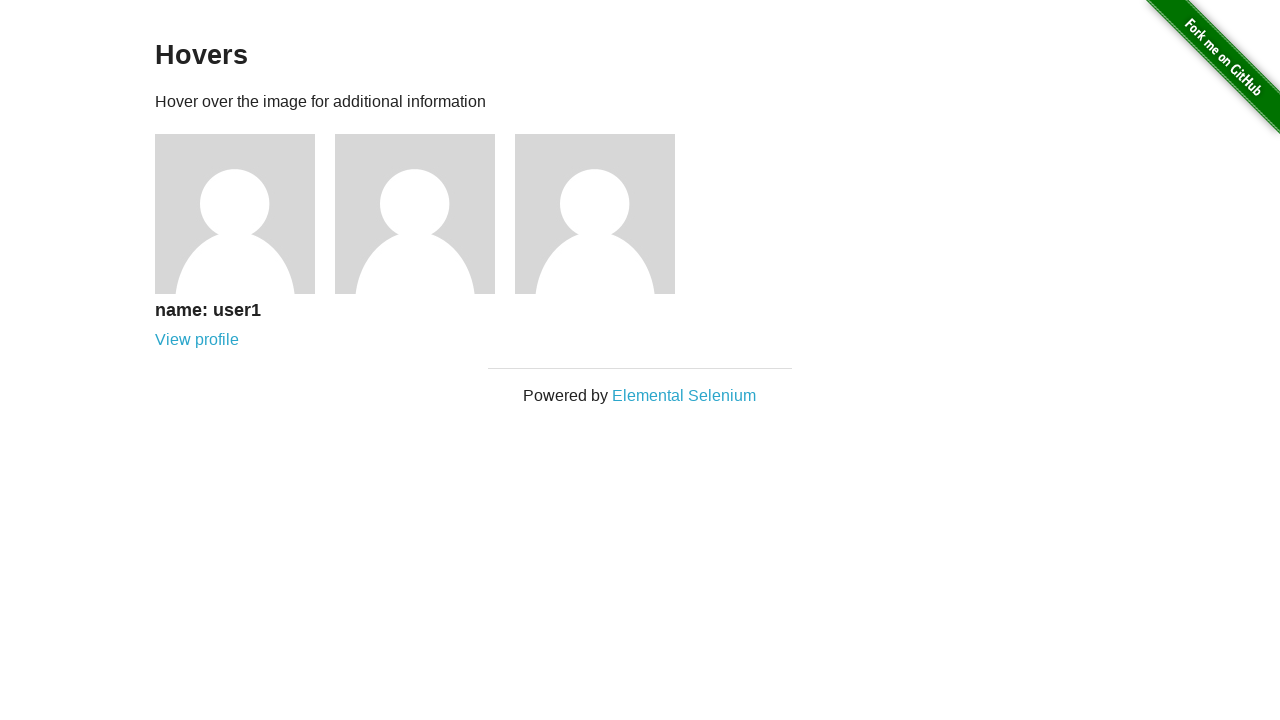

Retrieved text content from first user's figcaption
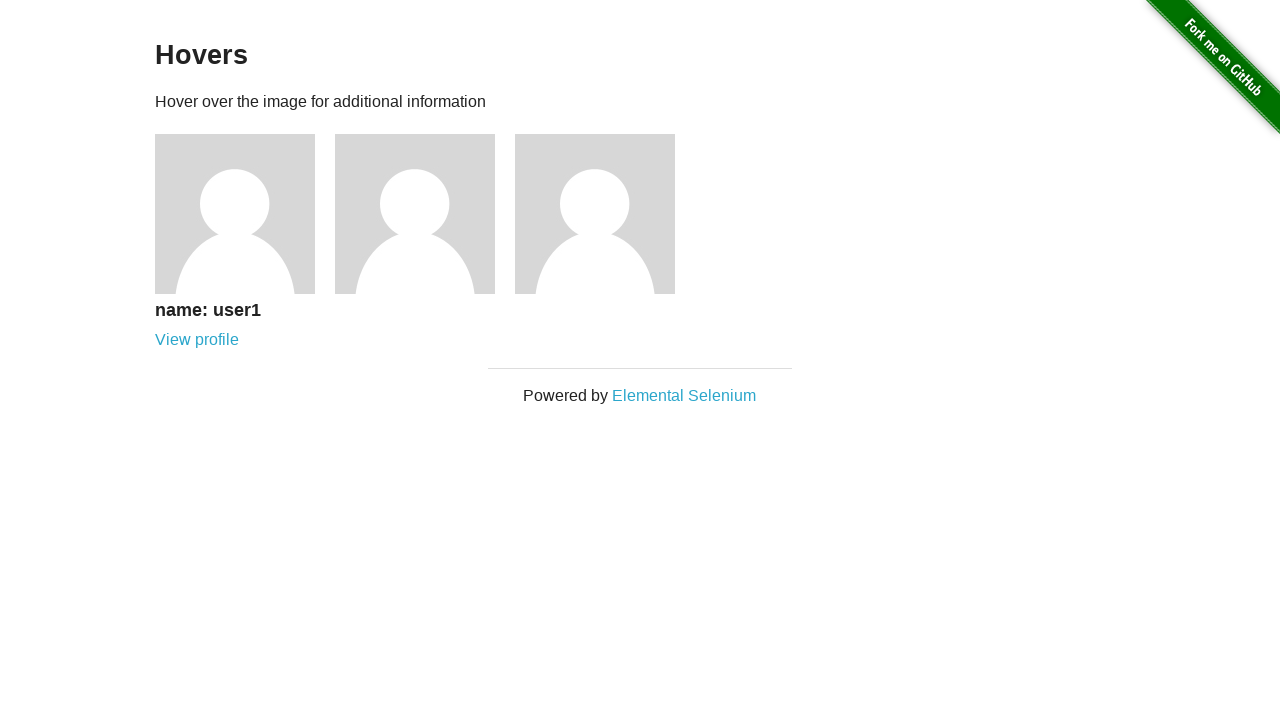

Verified 'user1' text is present in first user's figcaption
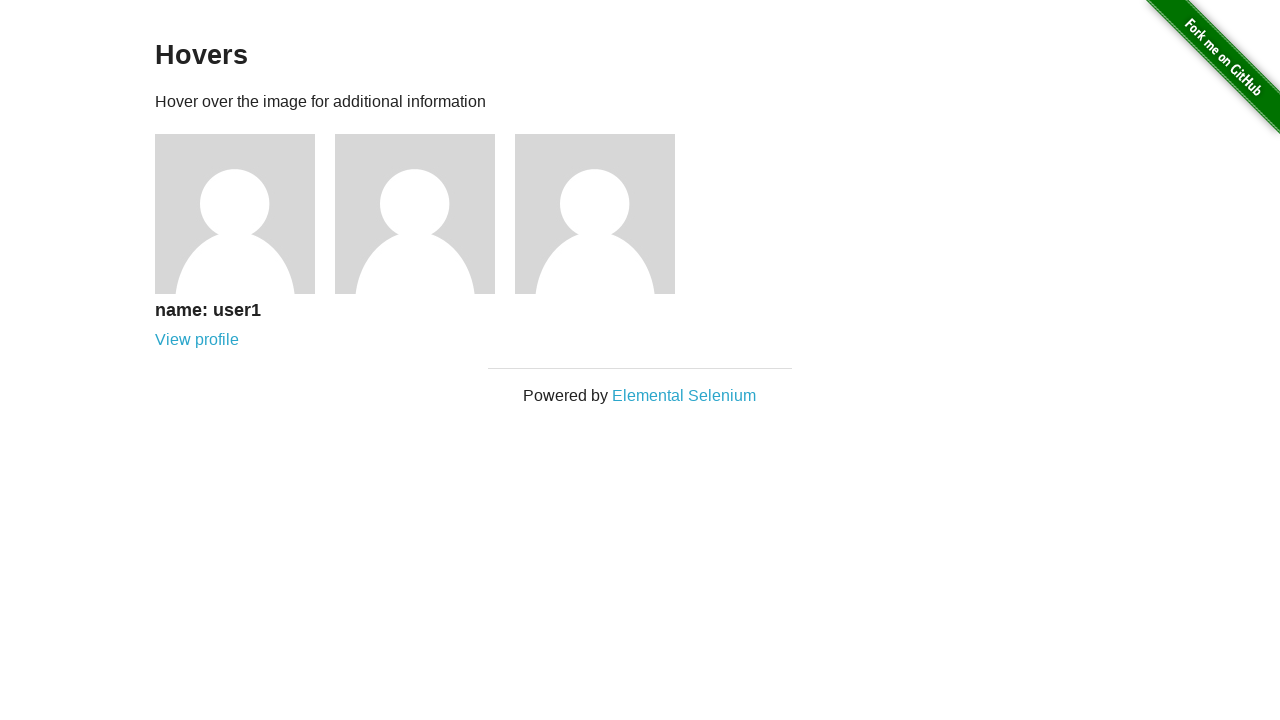

Hovered over the second user image at (425, 214) on .figure >> nth=1
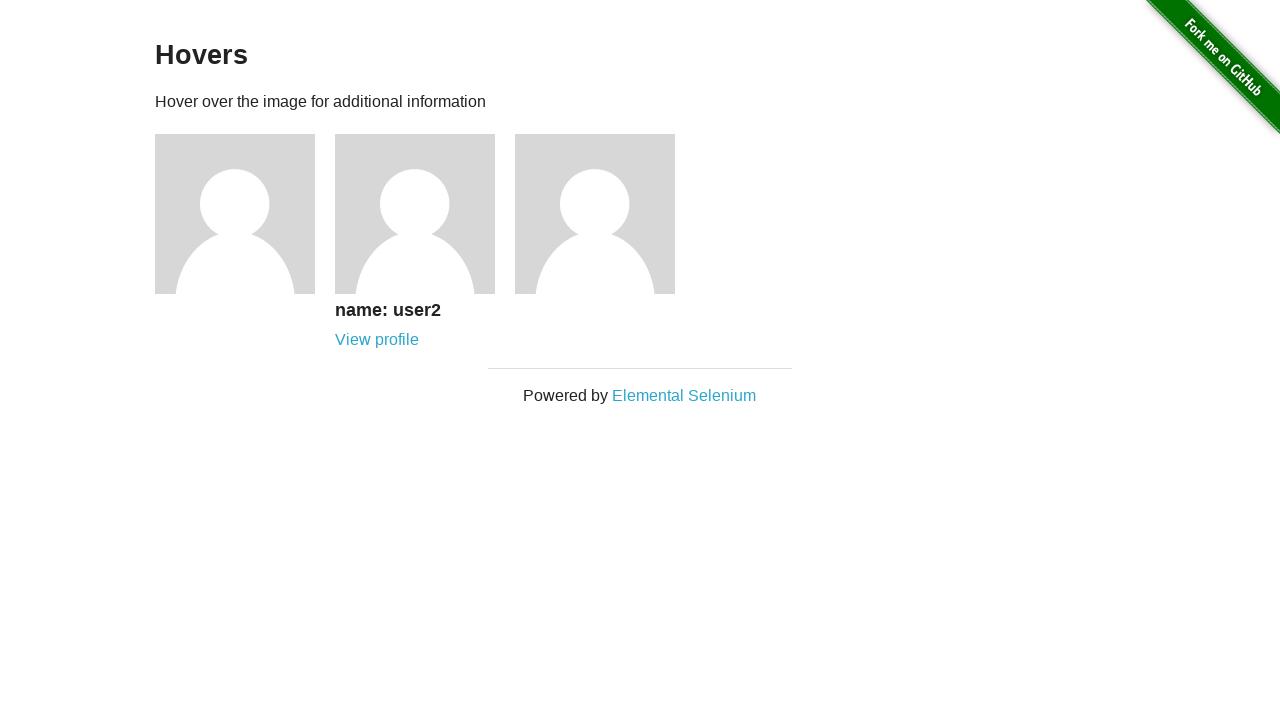

Retrieved text content from second user's figcaption
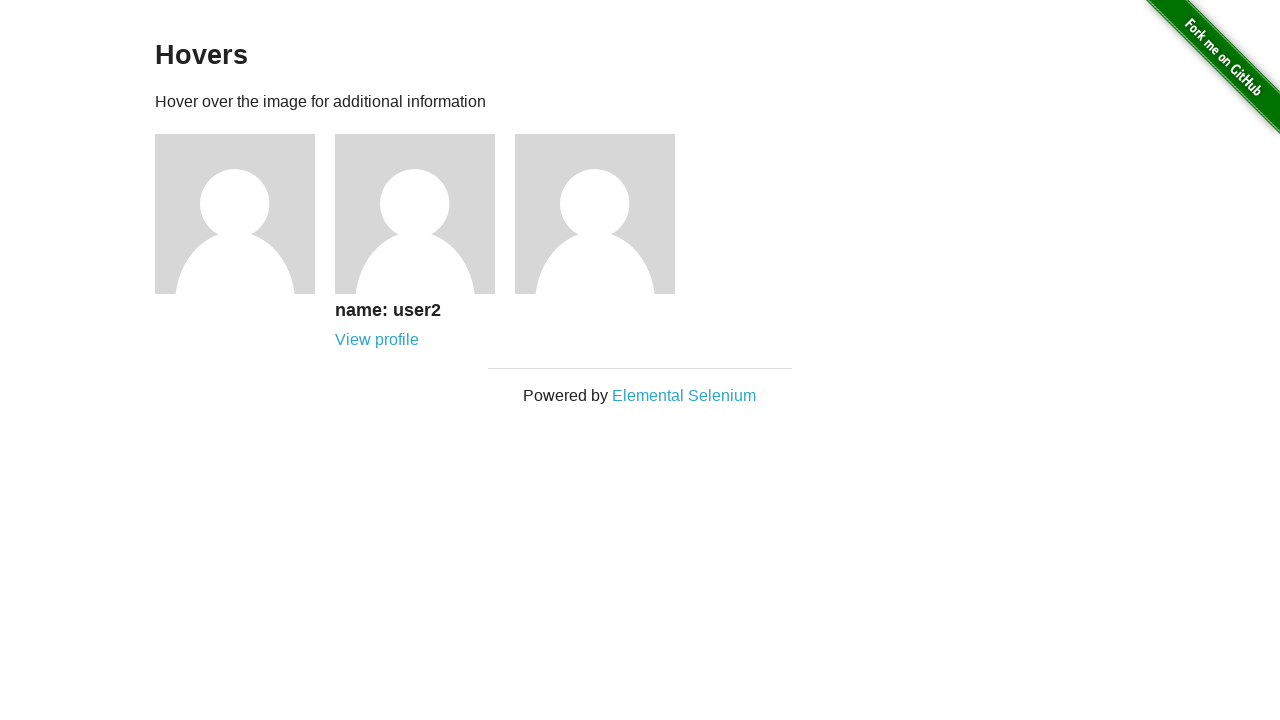

Verified 'user2' text is present in second user's figcaption
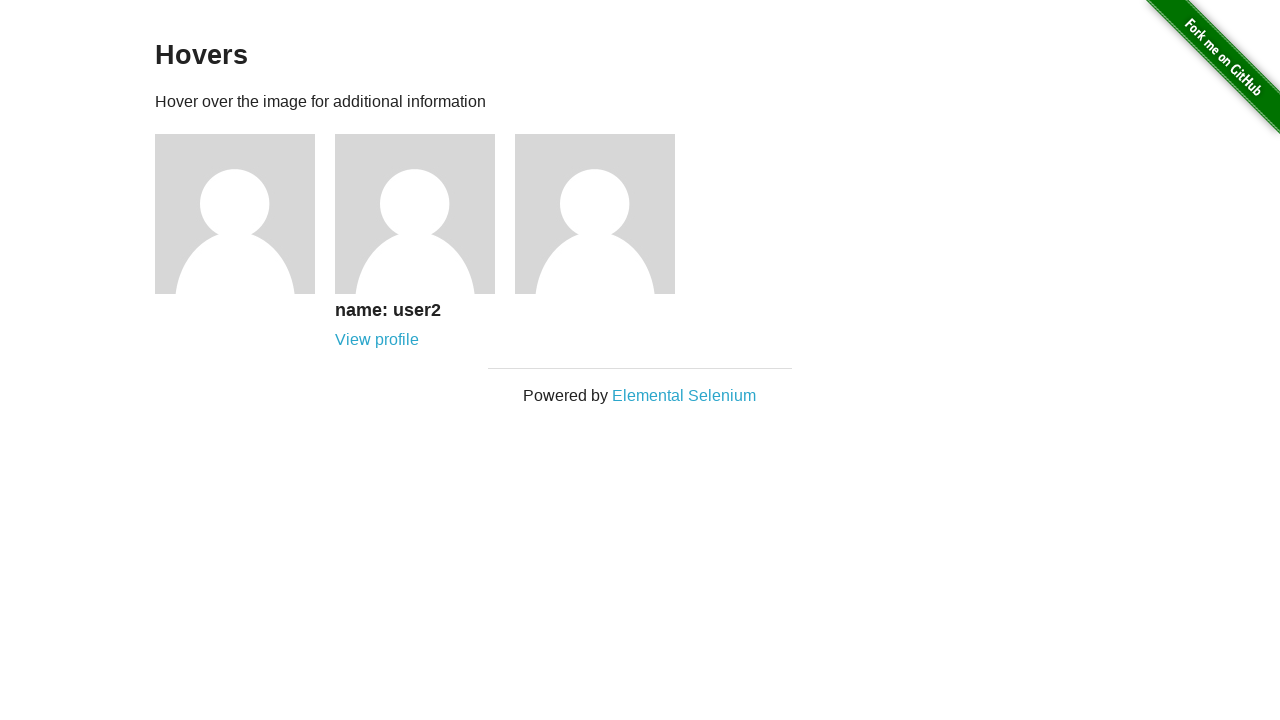

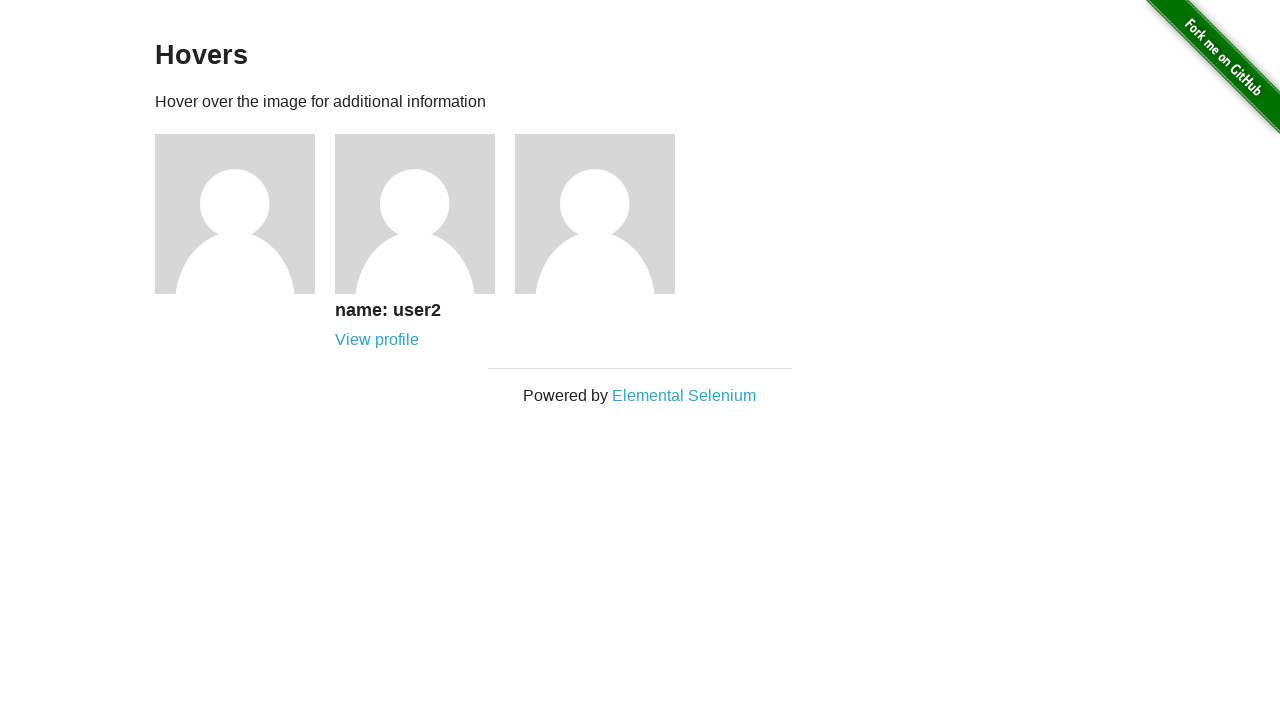